Tests registration form by filling in the first name field on a demo automation testing site

Starting URL: https://demo.automationtesting.in/Register.html

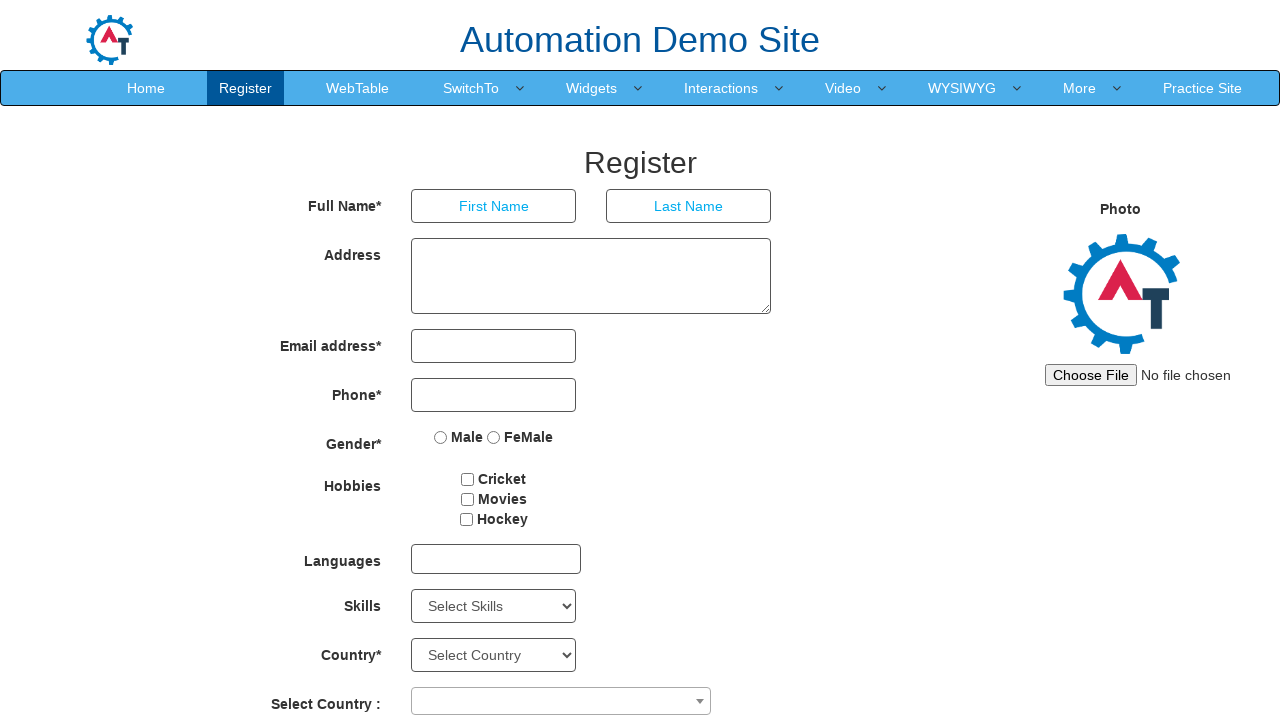

Waited for first name input field to be visible
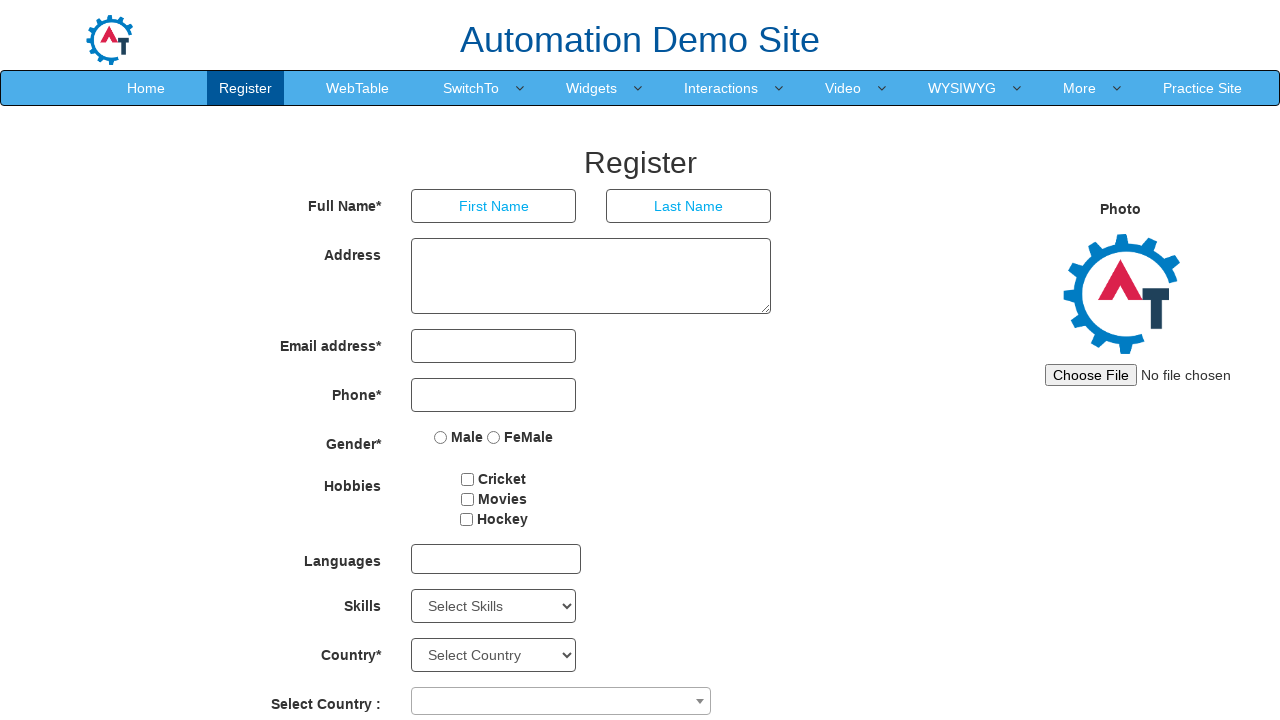

Filled first name field with 'test' on //input[@placeholder='First Name']
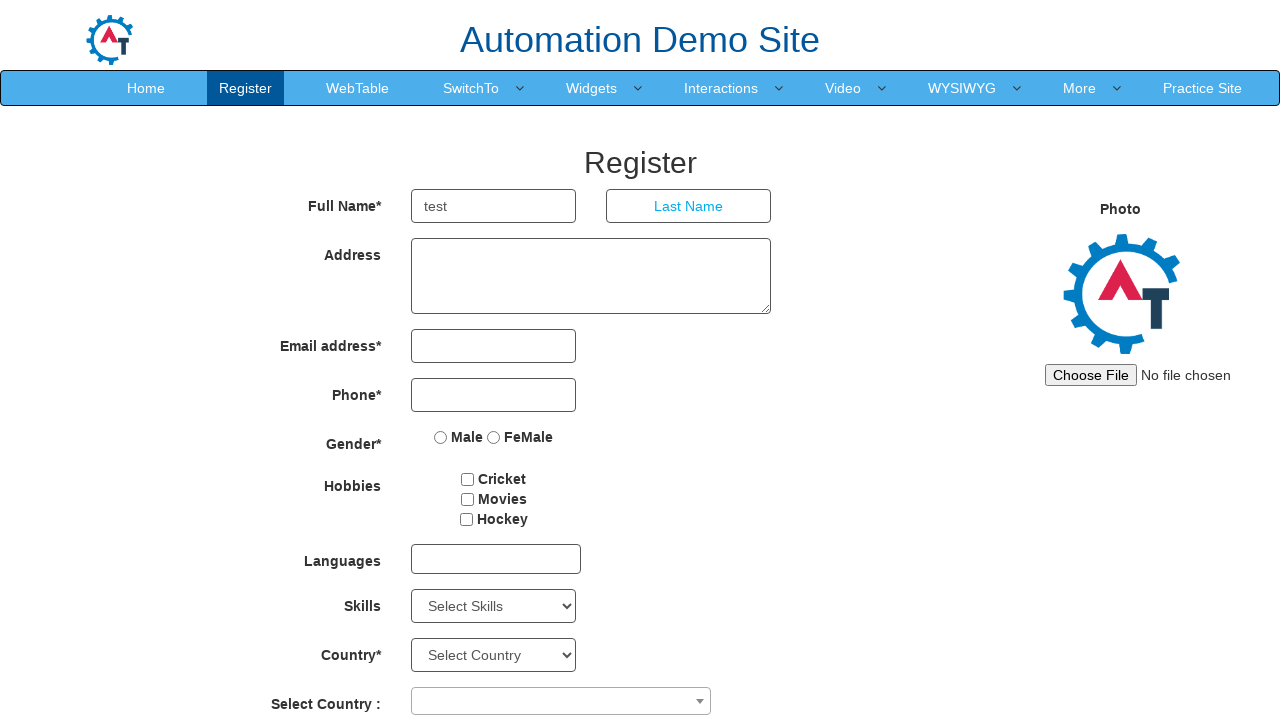

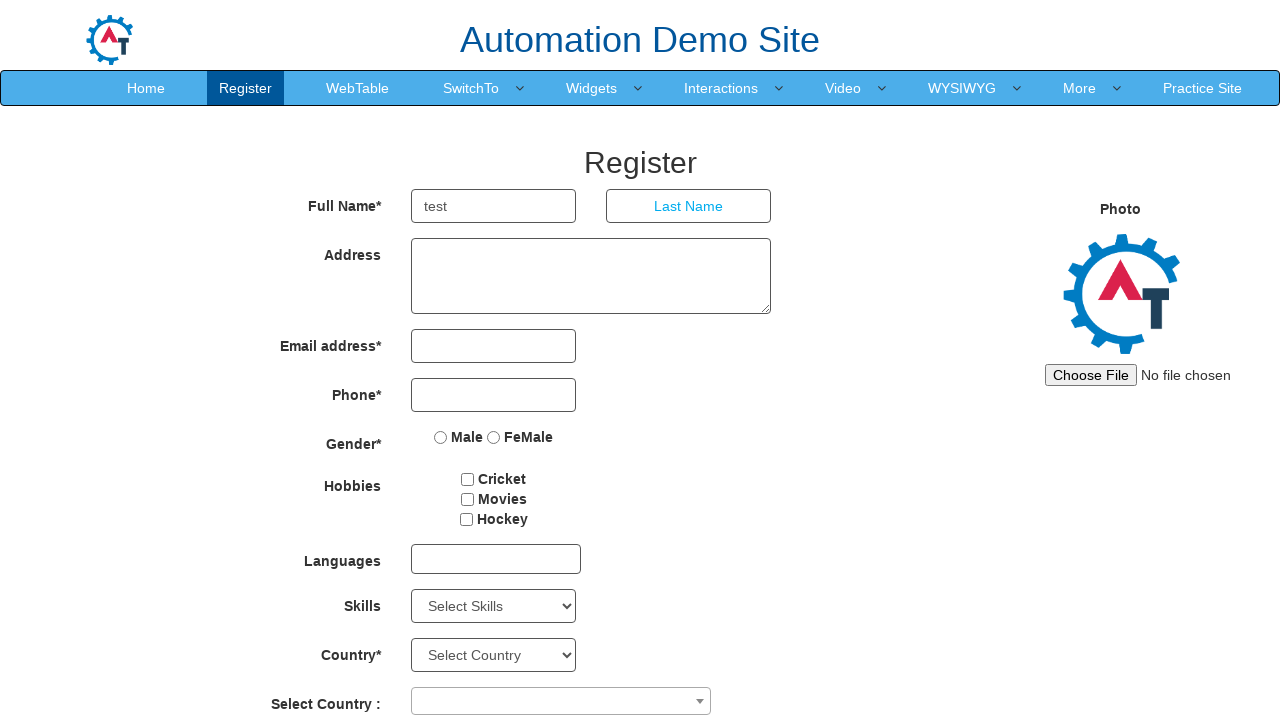